Tests drag and drop functionality on the jQuery UI droppable demo page by switching to an iframe and dragging an element onto a drop target.

Starting URL: https://jqueryui.com/droppable/

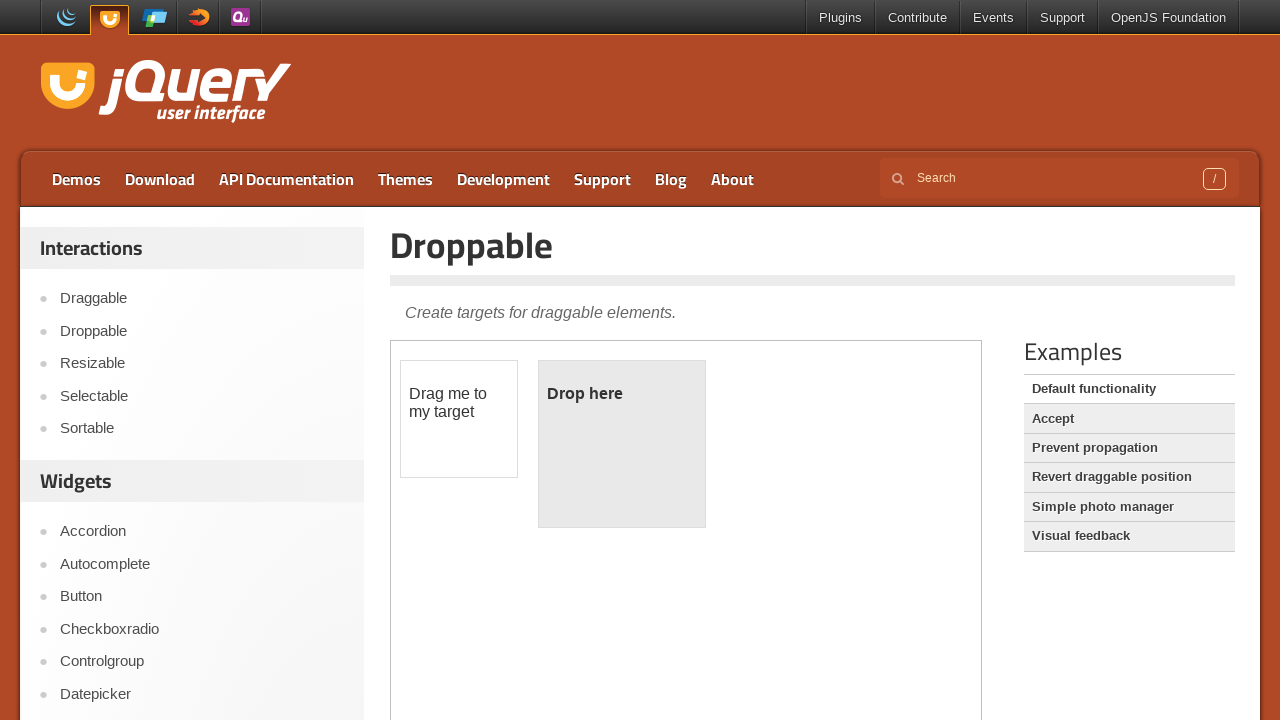

Navigated to jQuery UI droppable demo page
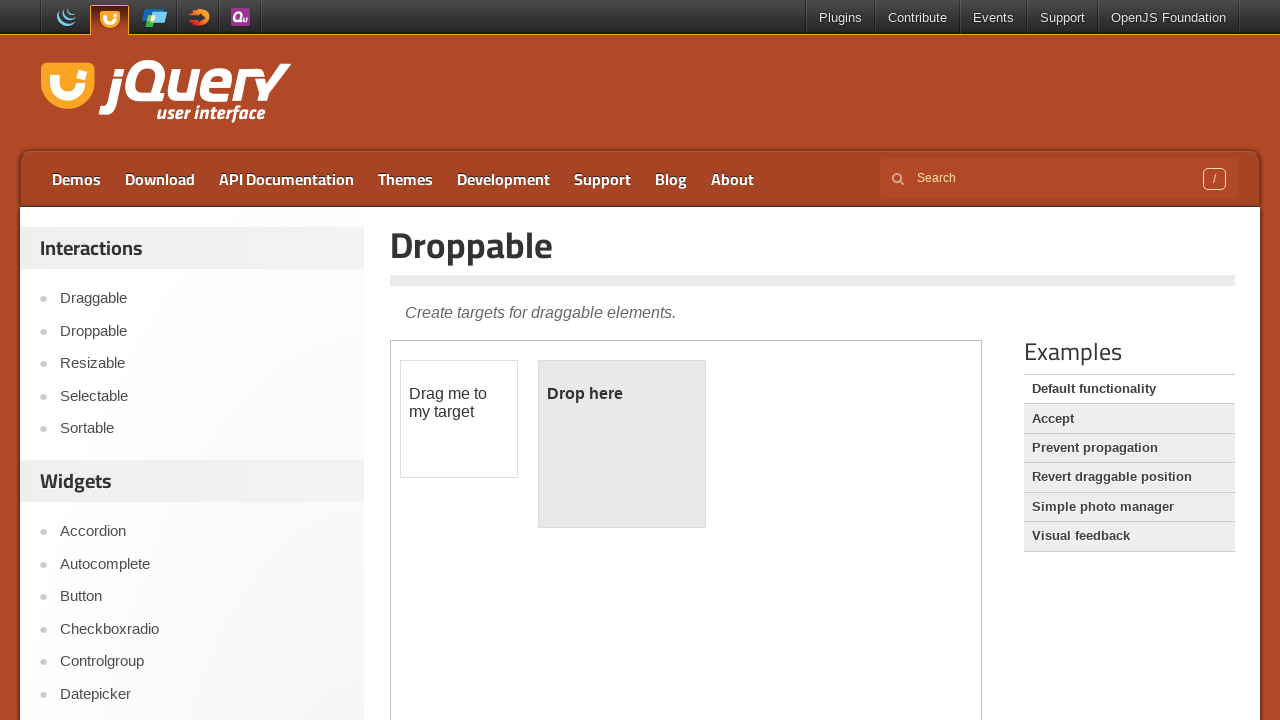

Located the demo iframe
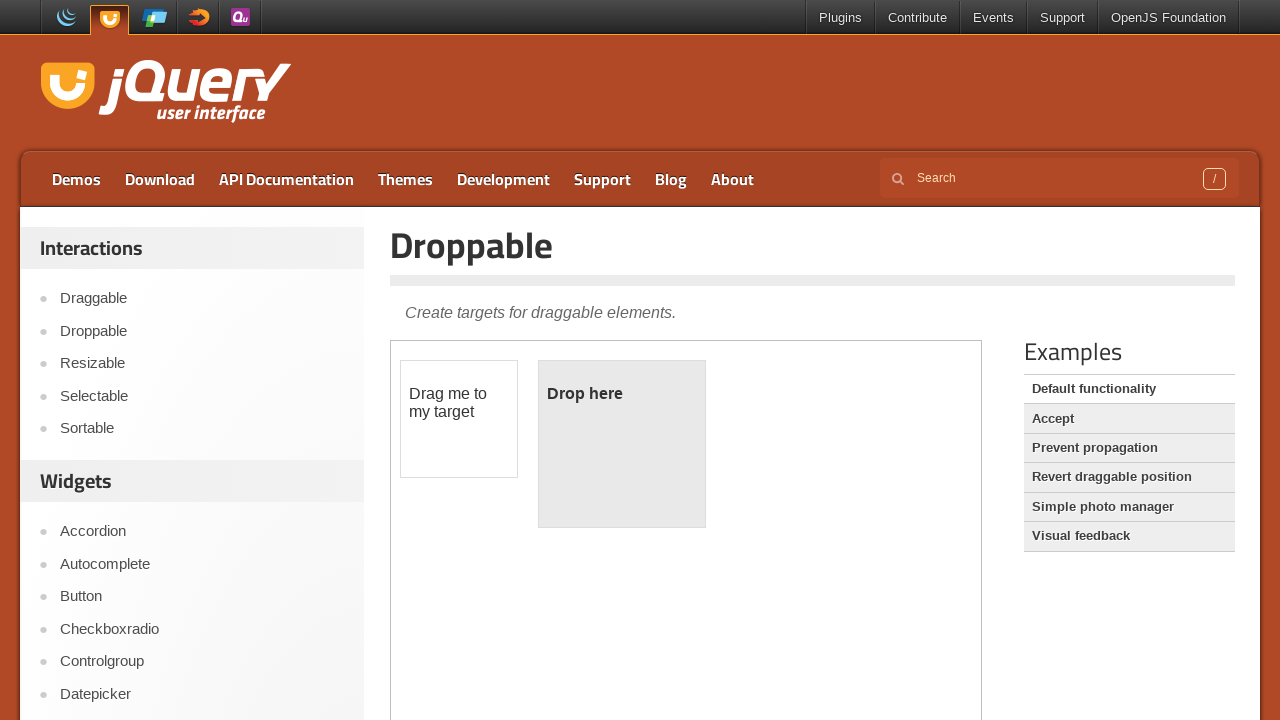

Draggable element is visible
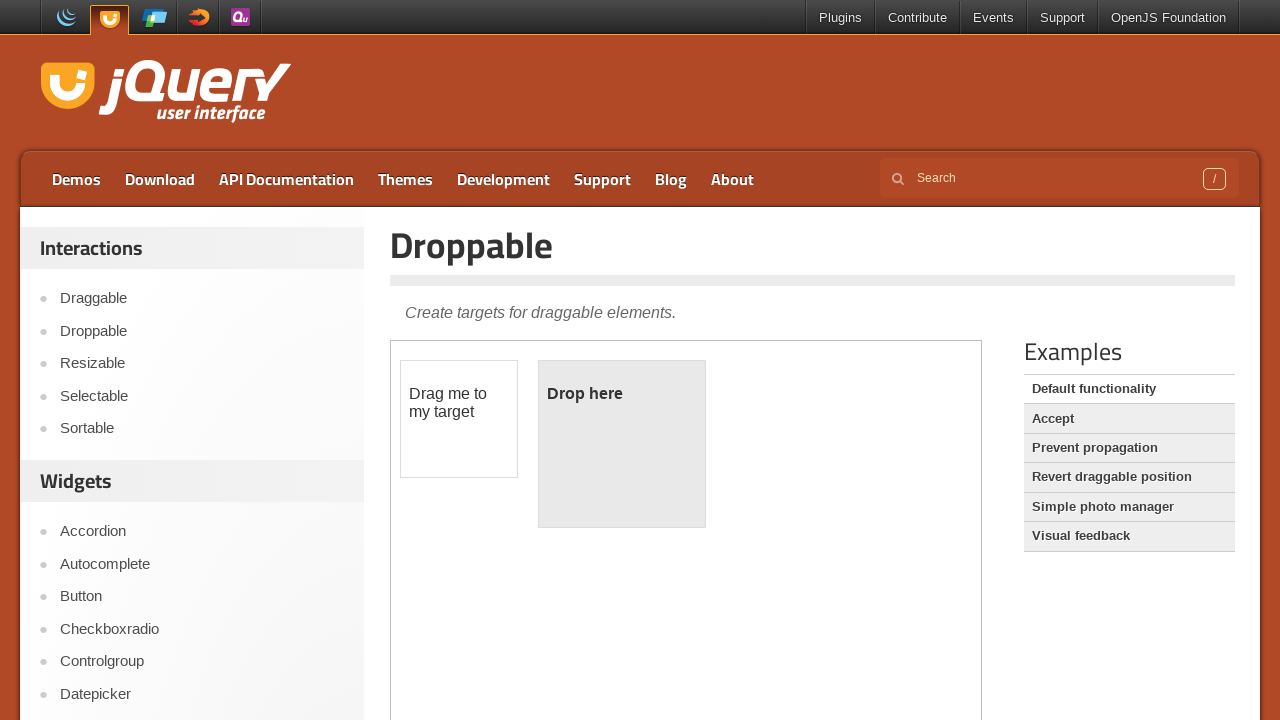

Located draggable and droppable elements
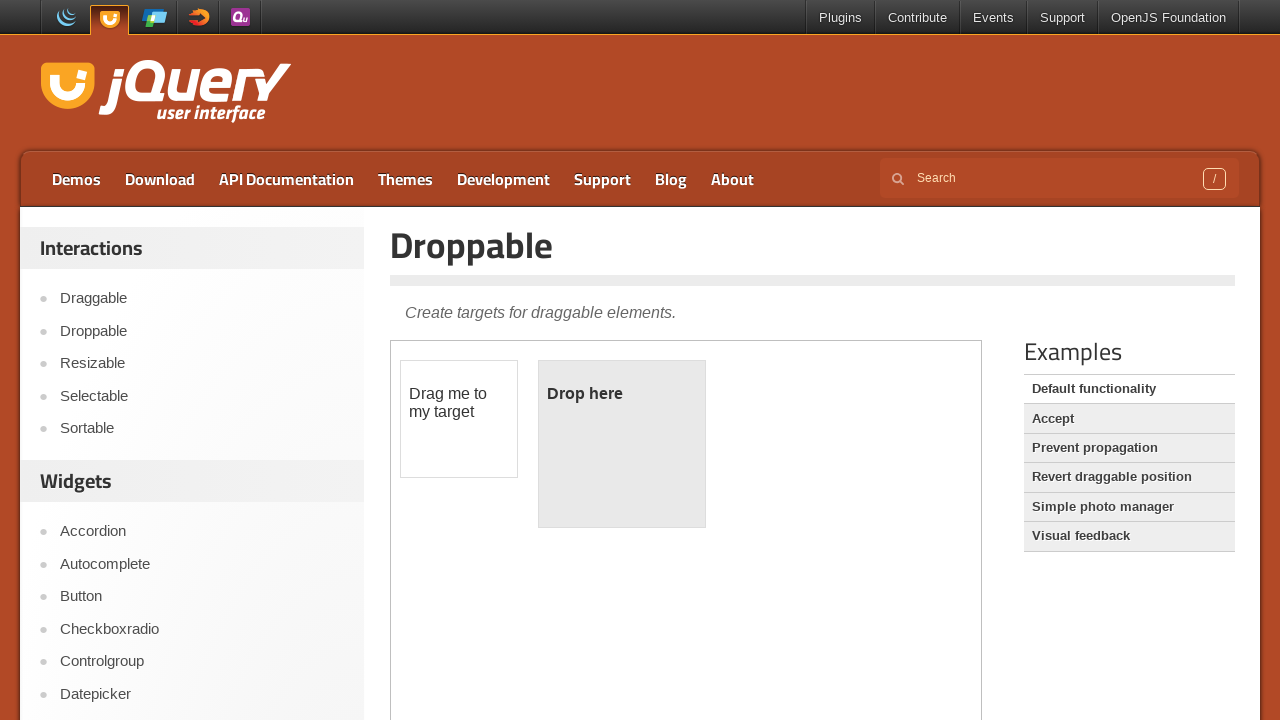

Dragged draggable element onto droppable target at (622, 444)
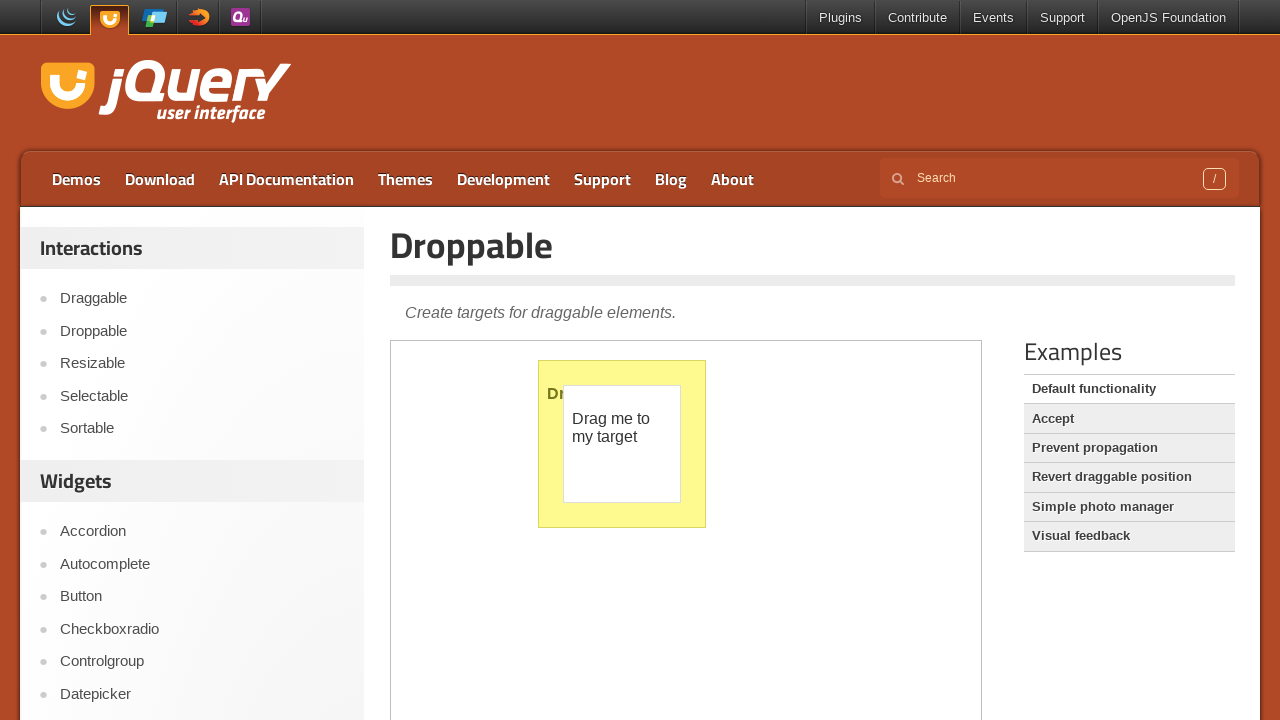

Waited for drag and drop animation to complete
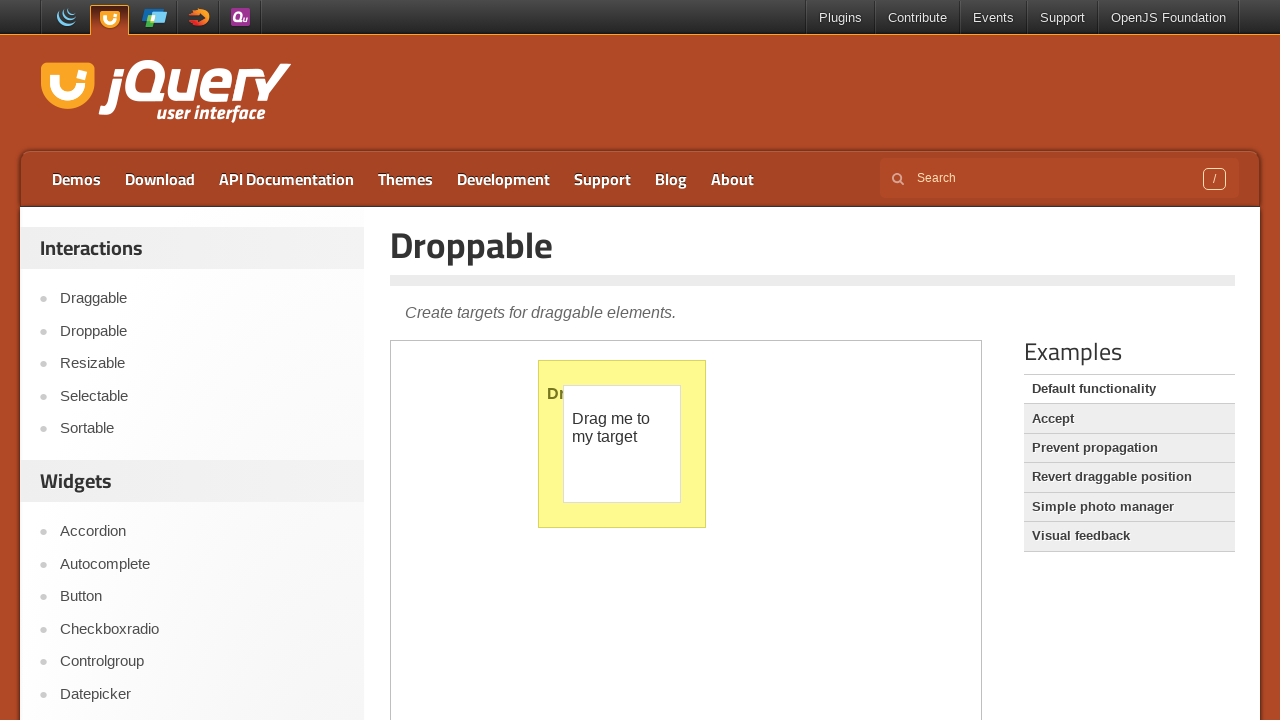

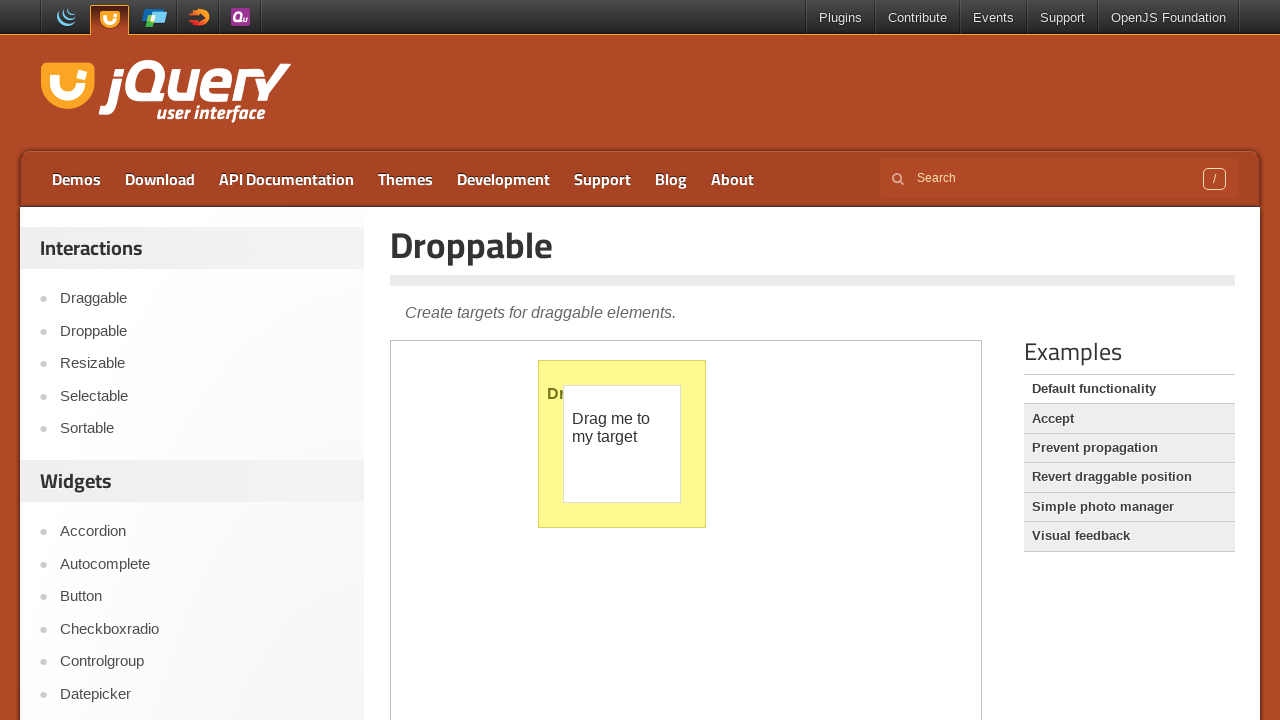